Navigates to anhtester.com homepage and clicks on the "Mobile Testing" section link.

Starting URL: https://anhtester.com

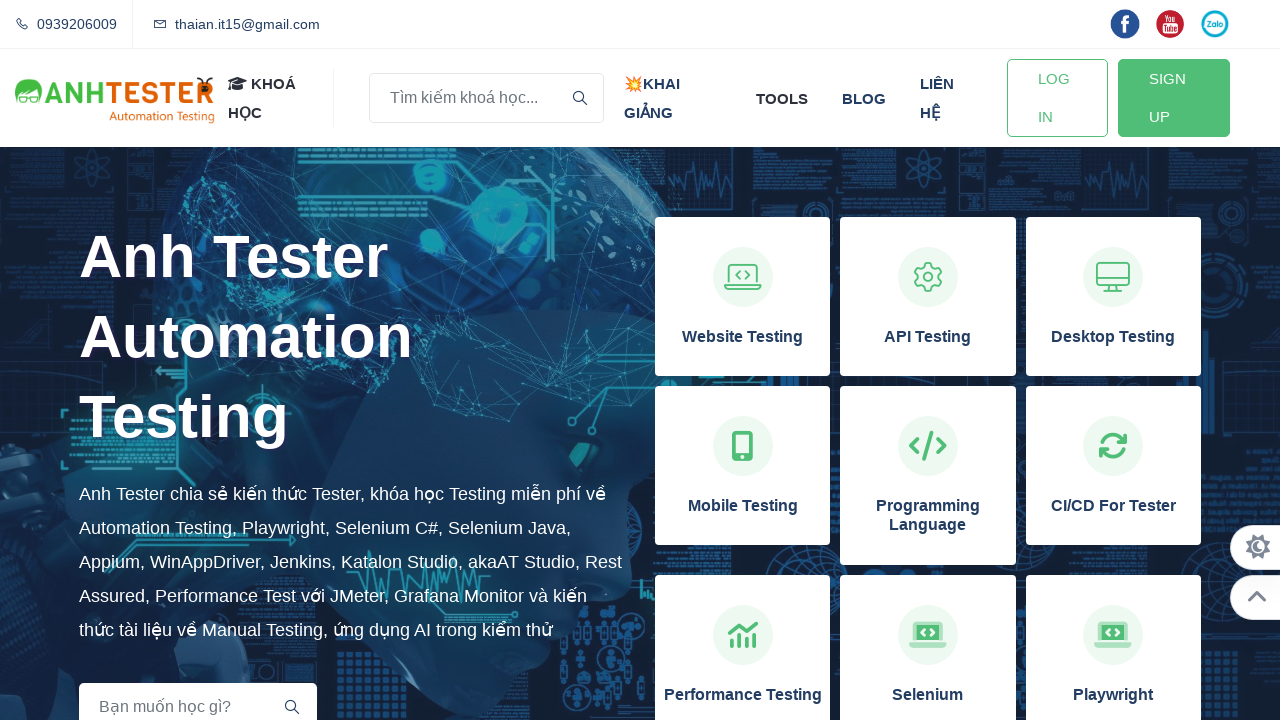

Clicked on the 'Mobile Testing' section link at (743, 506) on xpath=//h3[normalize-space()='Mobile Testing']
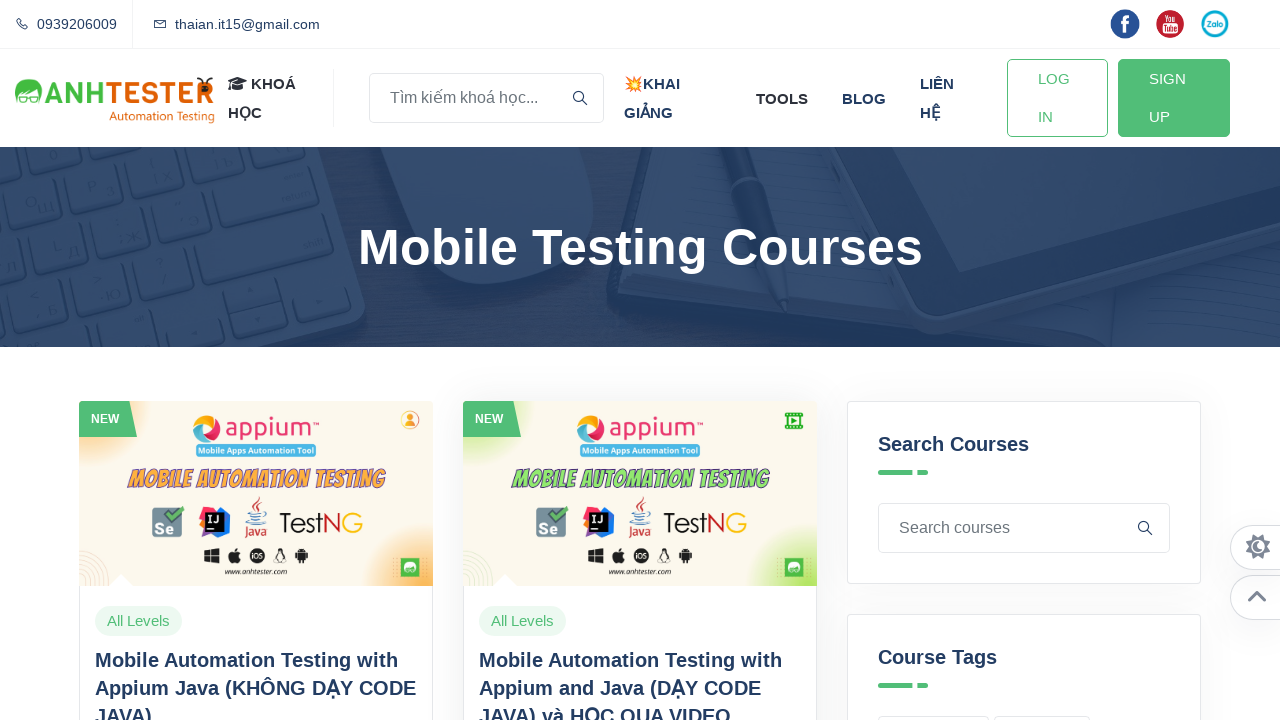

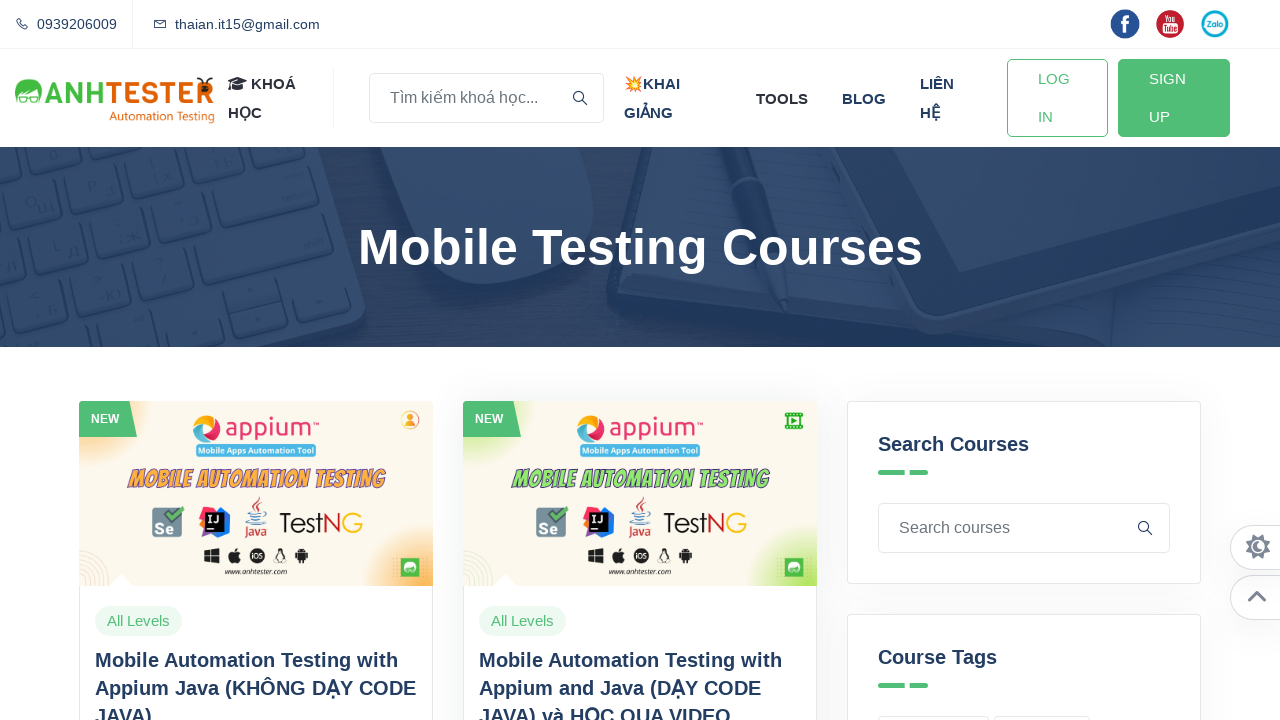